Tests that entering mismatched email addresses in the registration form displays a confirmation error message

Starting URL: https://alada.vn/tai-khoan/dang-ky.html

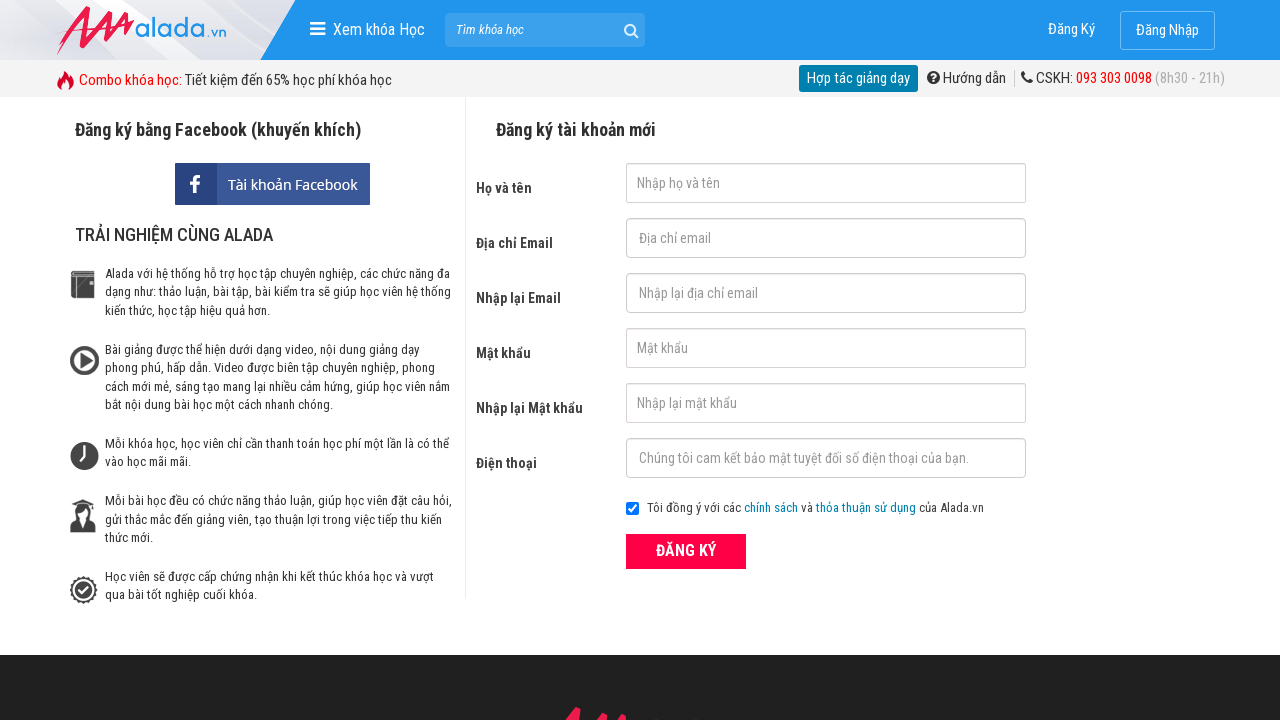

Filled first name field with 'nhule' on #txtFirstname
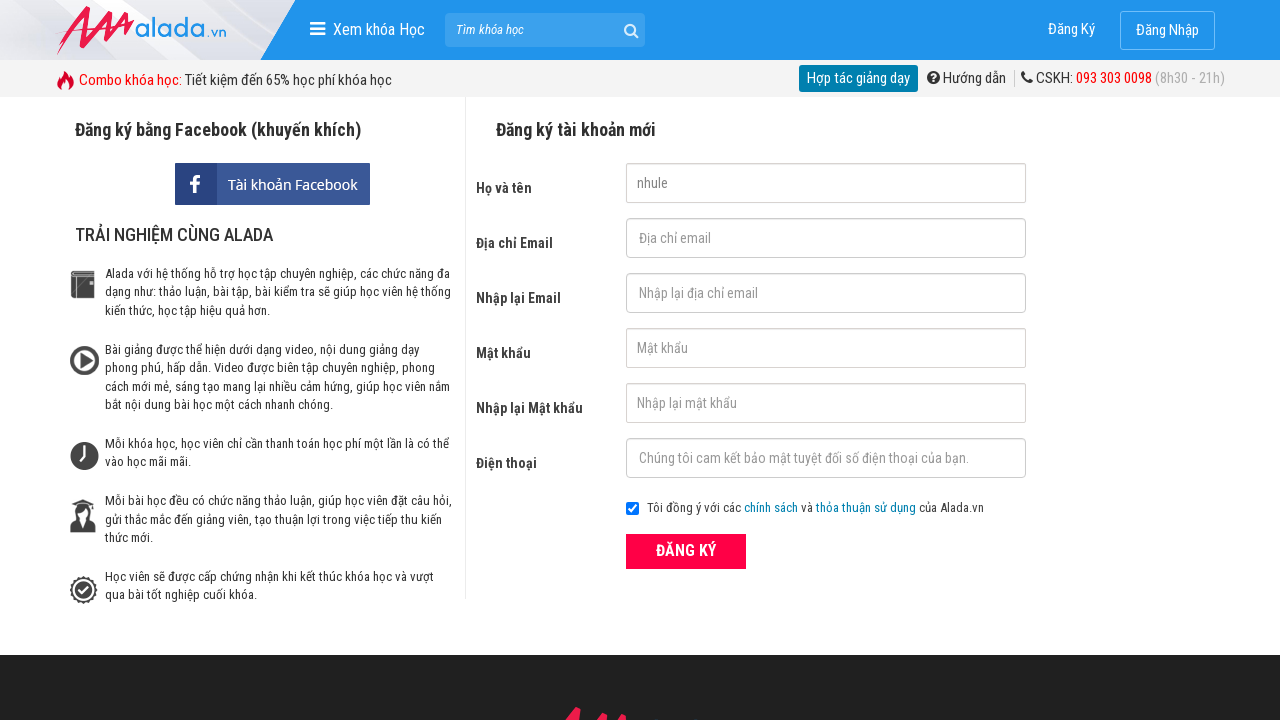

Filled email field with 'vivian2801@gmail.com' on #txtEmail
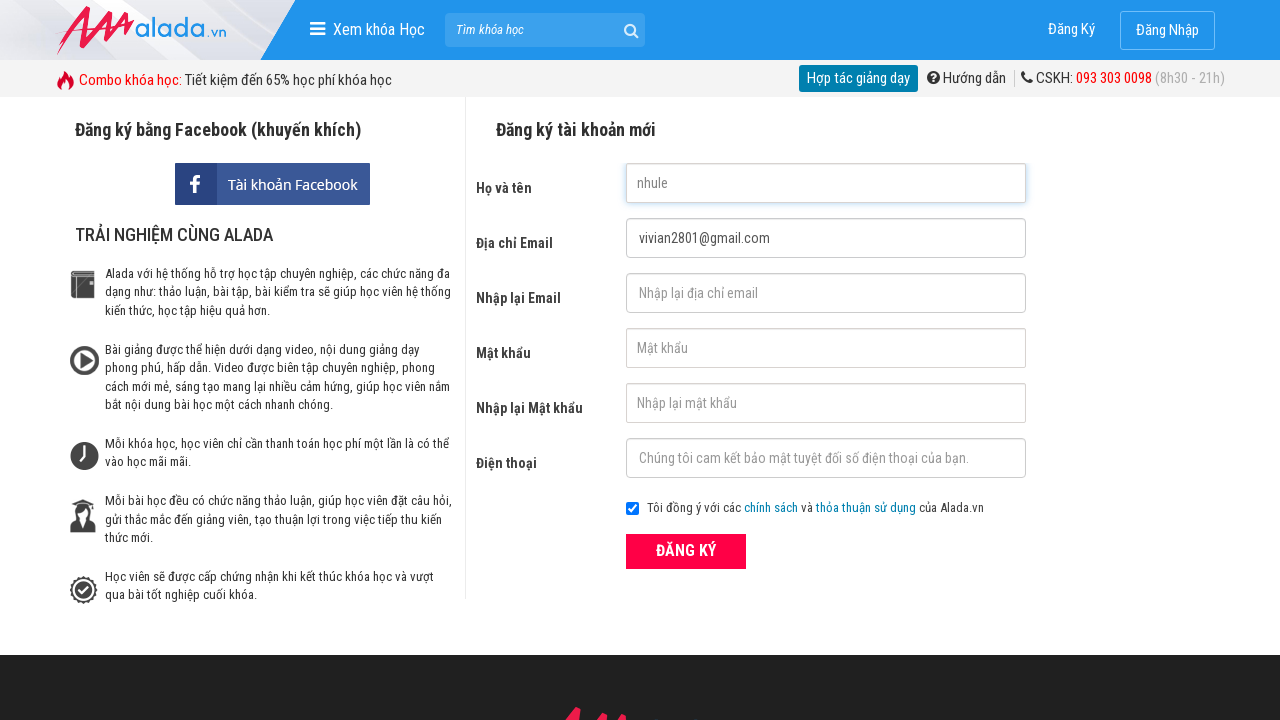

Filled confirm email field with mismatched email 'vivian2801@protonmail.com' on #txtCEmail
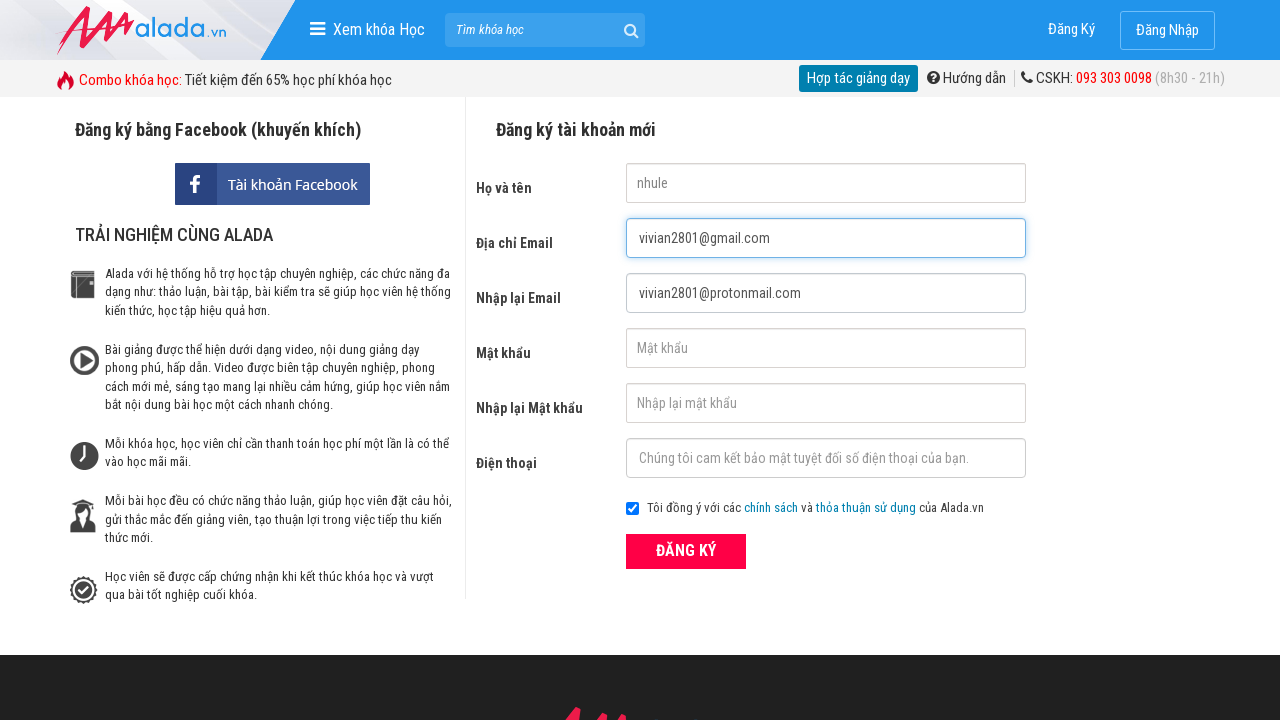

Filled password field with '123456' on #txtPassword
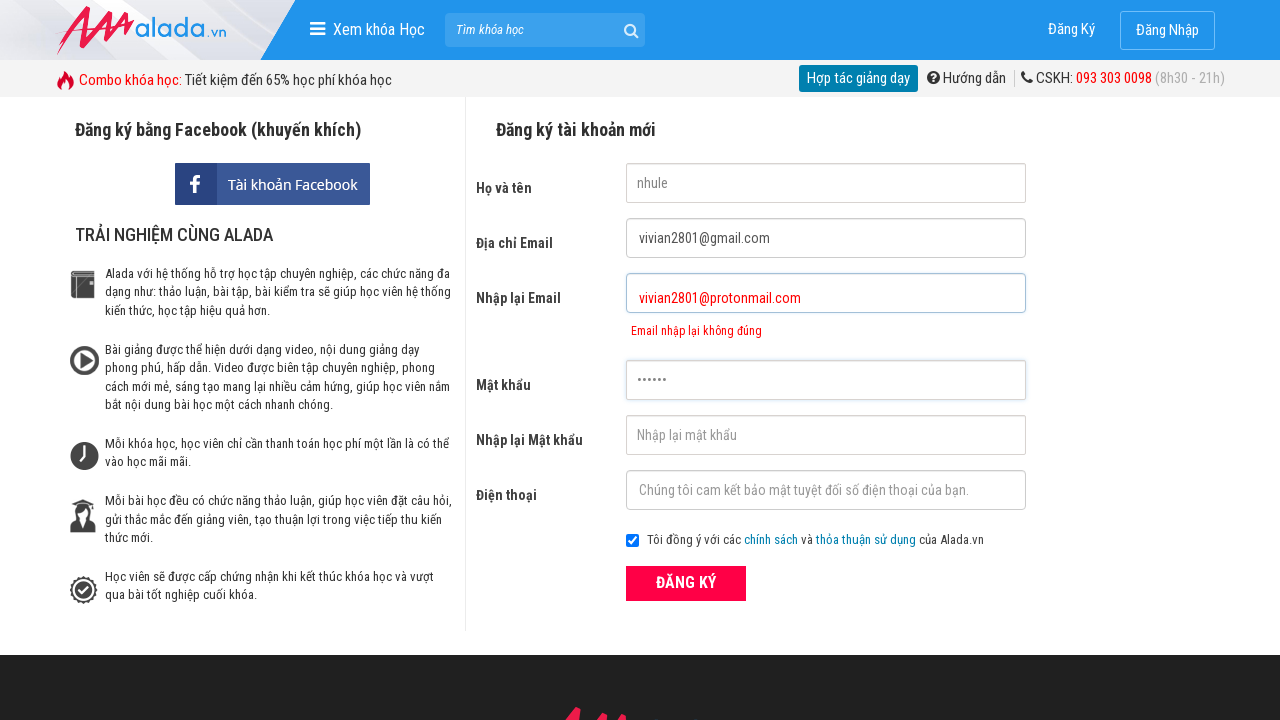

Filled confirm password field with '123456' on #txtCPassword
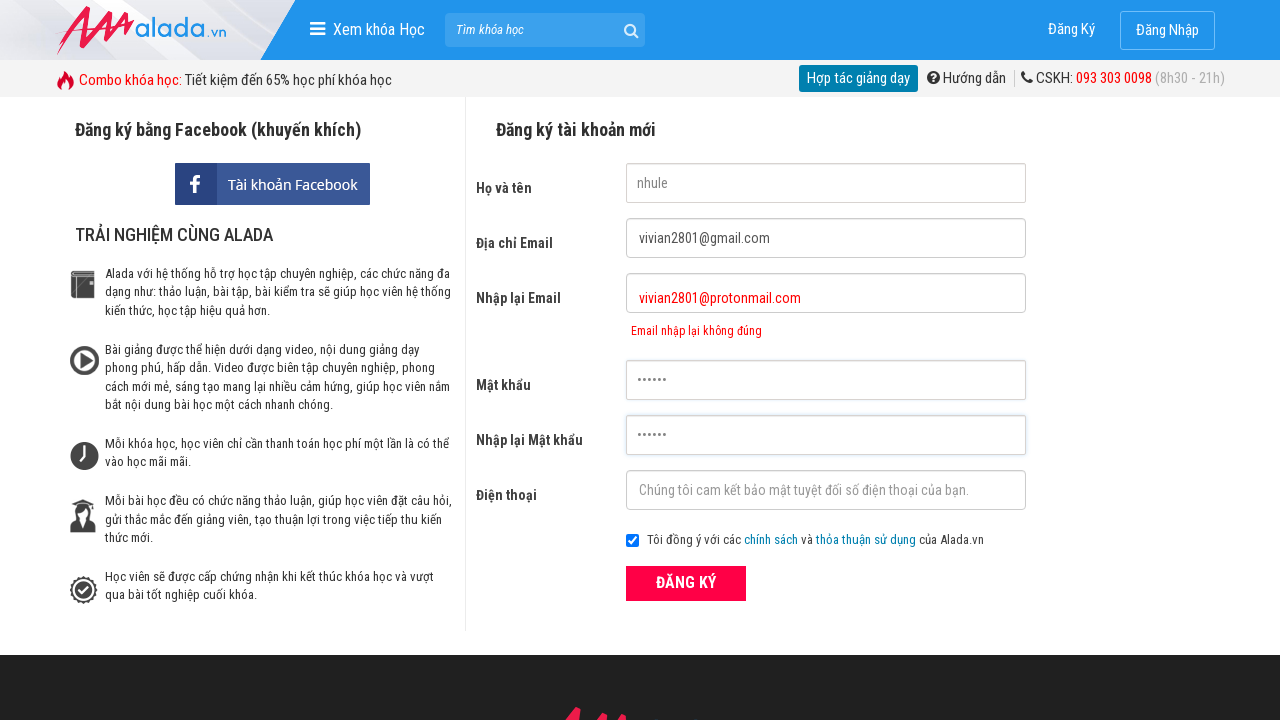

Filled phone field with '0334883488' on #txtPhone
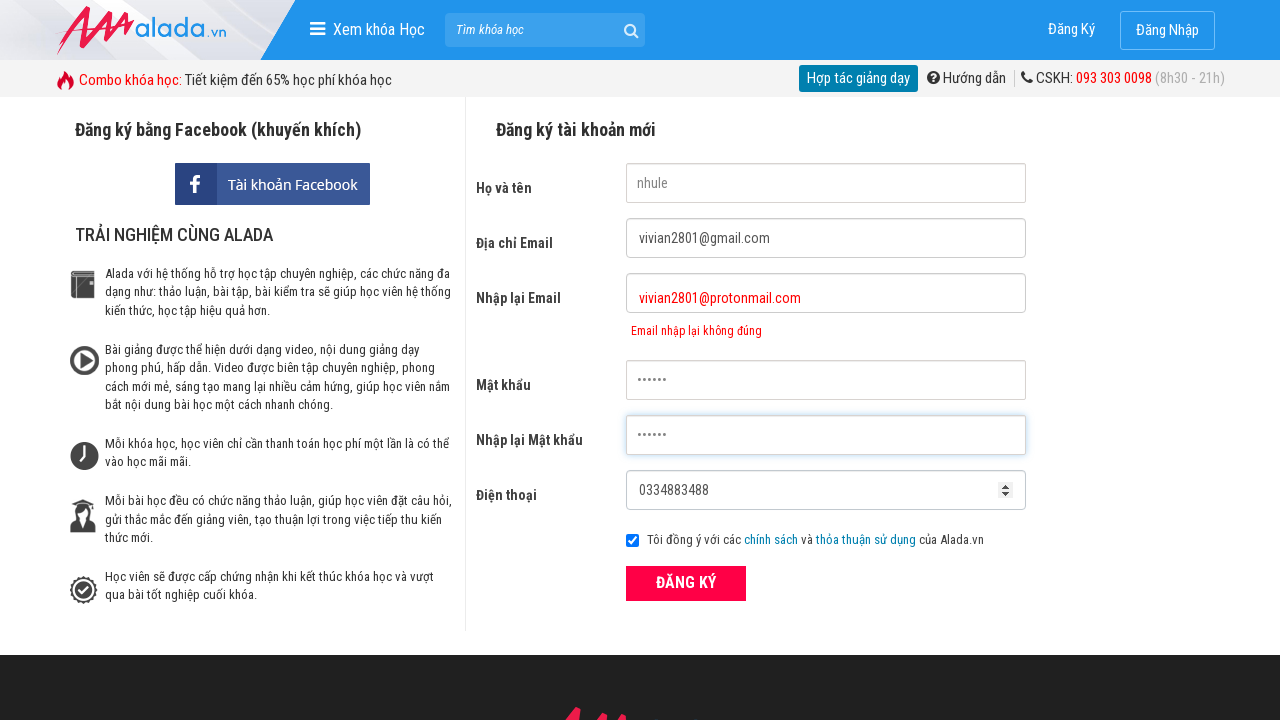

Clicked submit button to submit registration form at (686, 583) on button[type='submit']
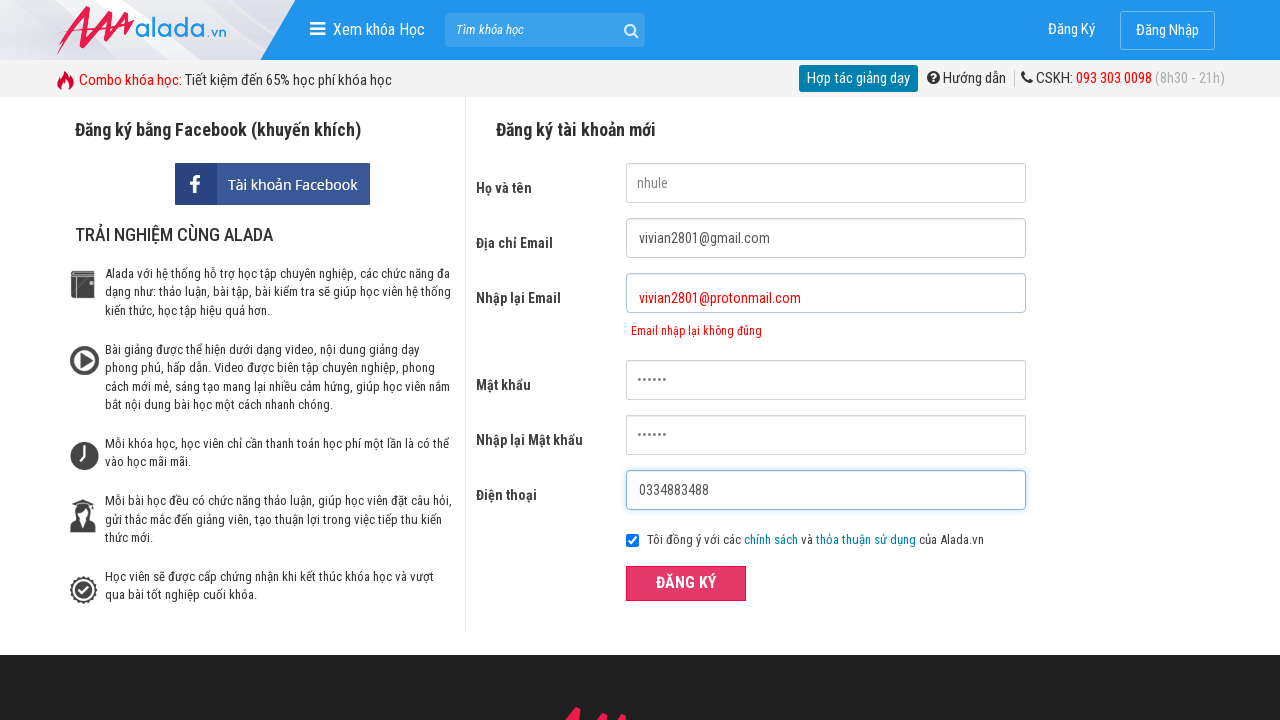

Email confirmation error message appeared, confirming mismatched emails validation
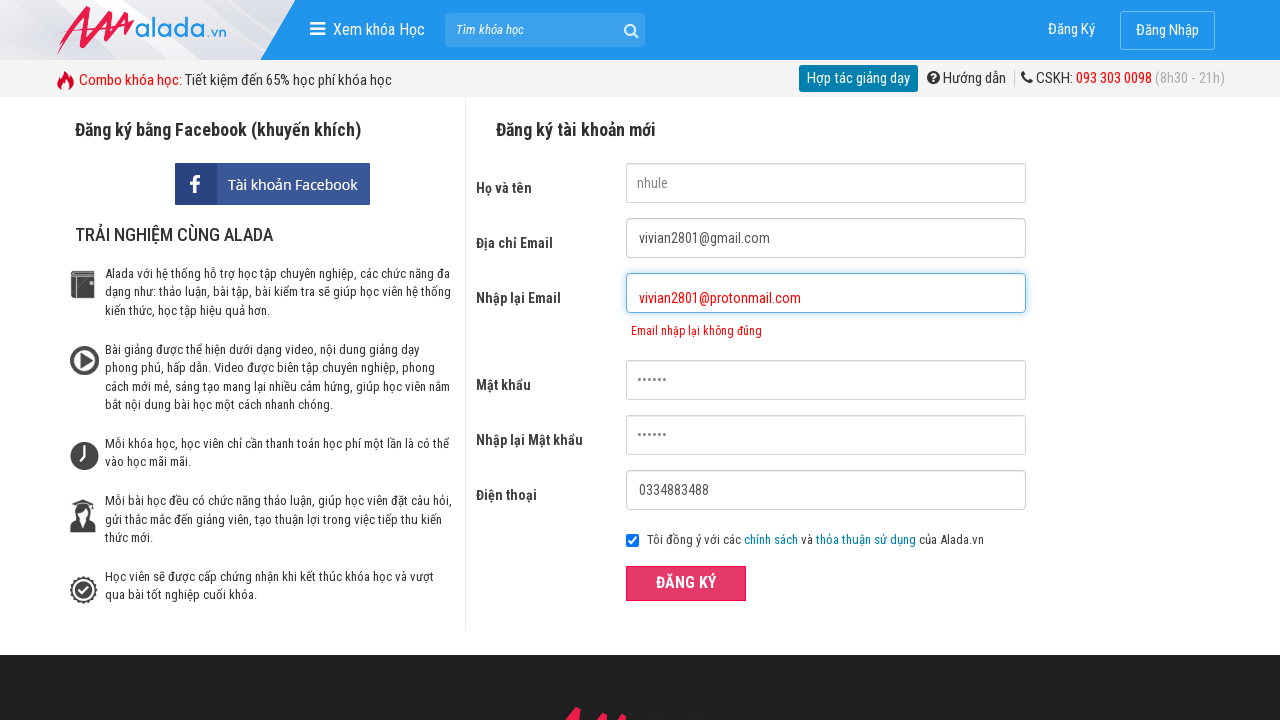

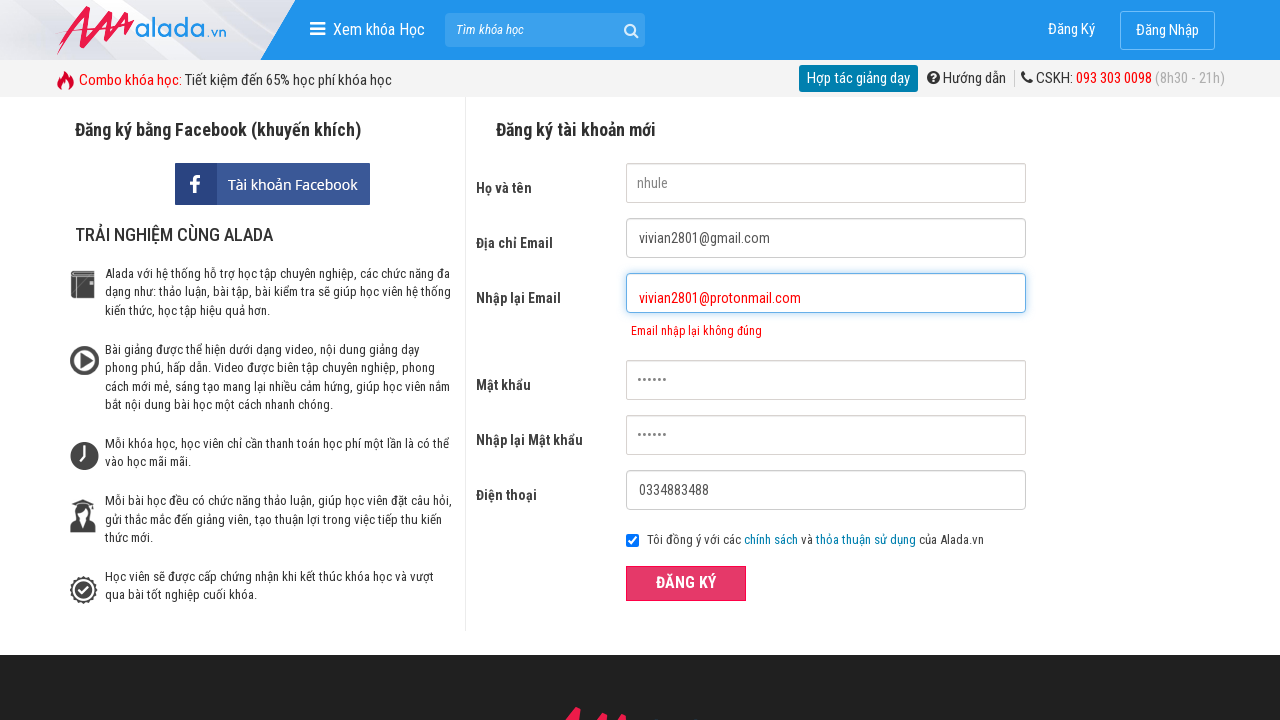